Tests navigation on the WebdriverIO documentation site by clicking the "Get Started" button and then navigating to the System Requirements section, verifying content is displayed correctly.

Starting URL: https://webdriver.io/

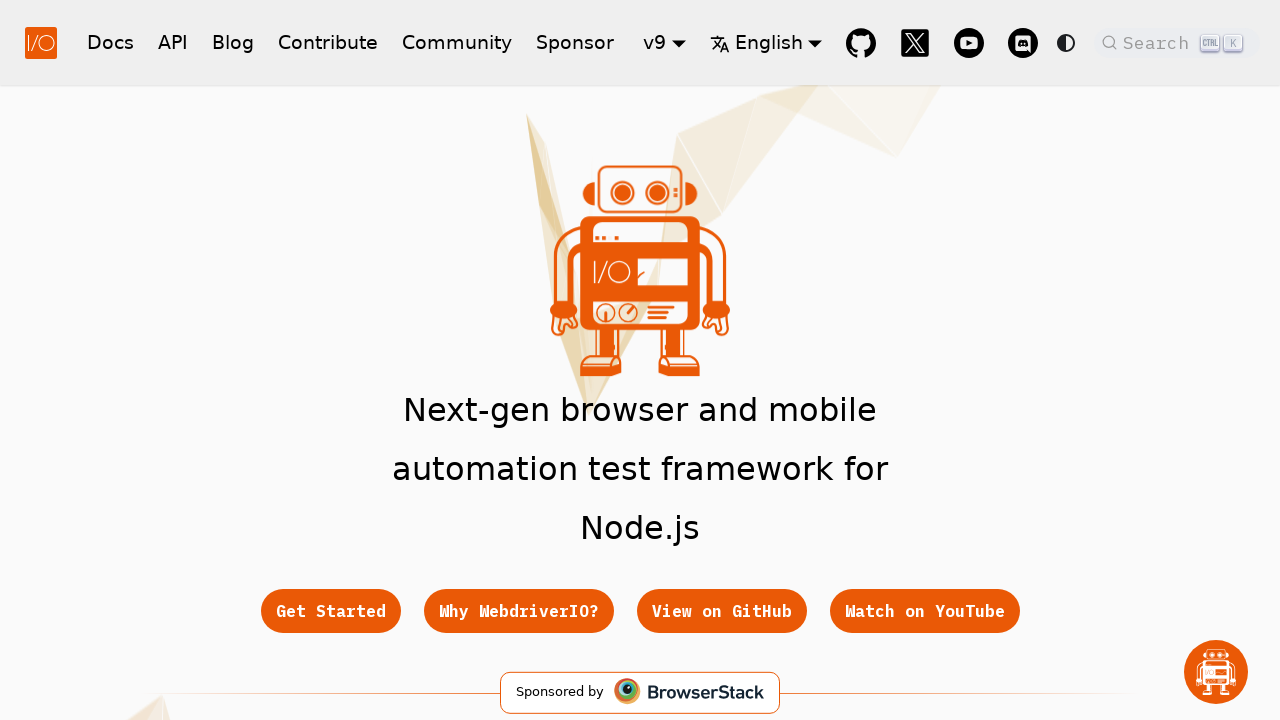

Clicked 'Get Started' button at (330, 611) on .buttons_pzbO [href="/docs/gettingstarted"]
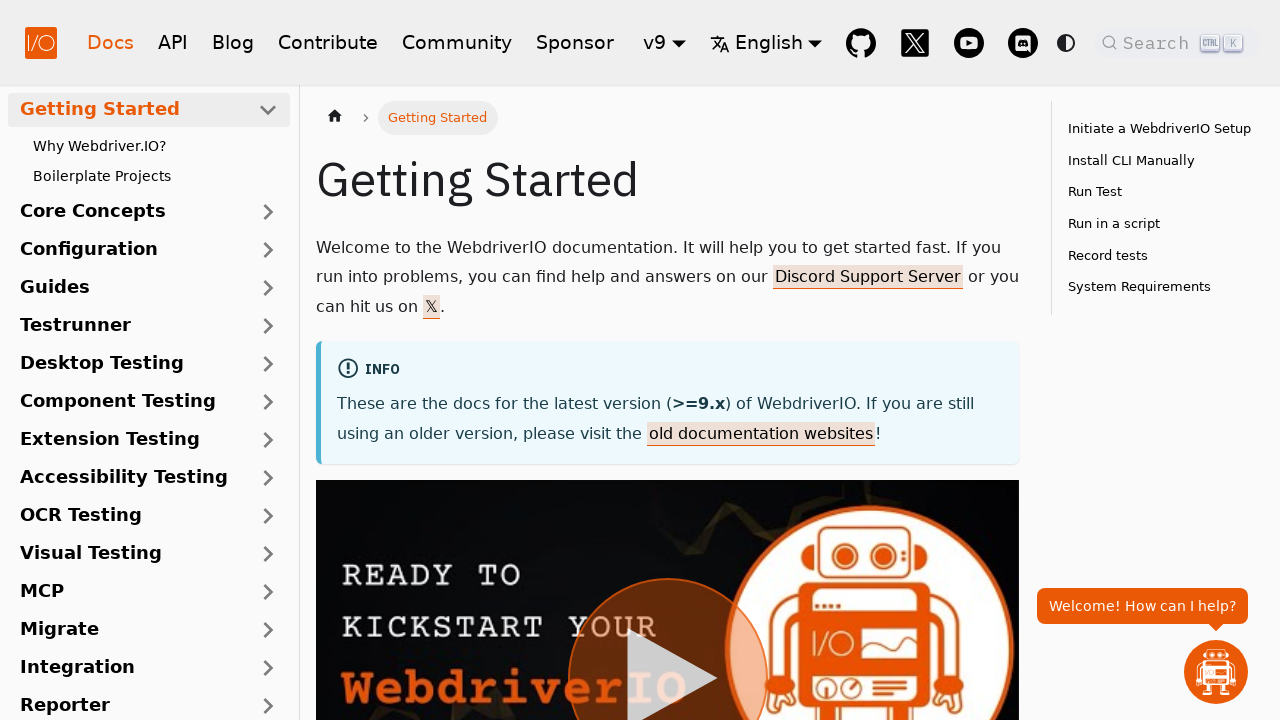

Set viewport size to 1920x1080
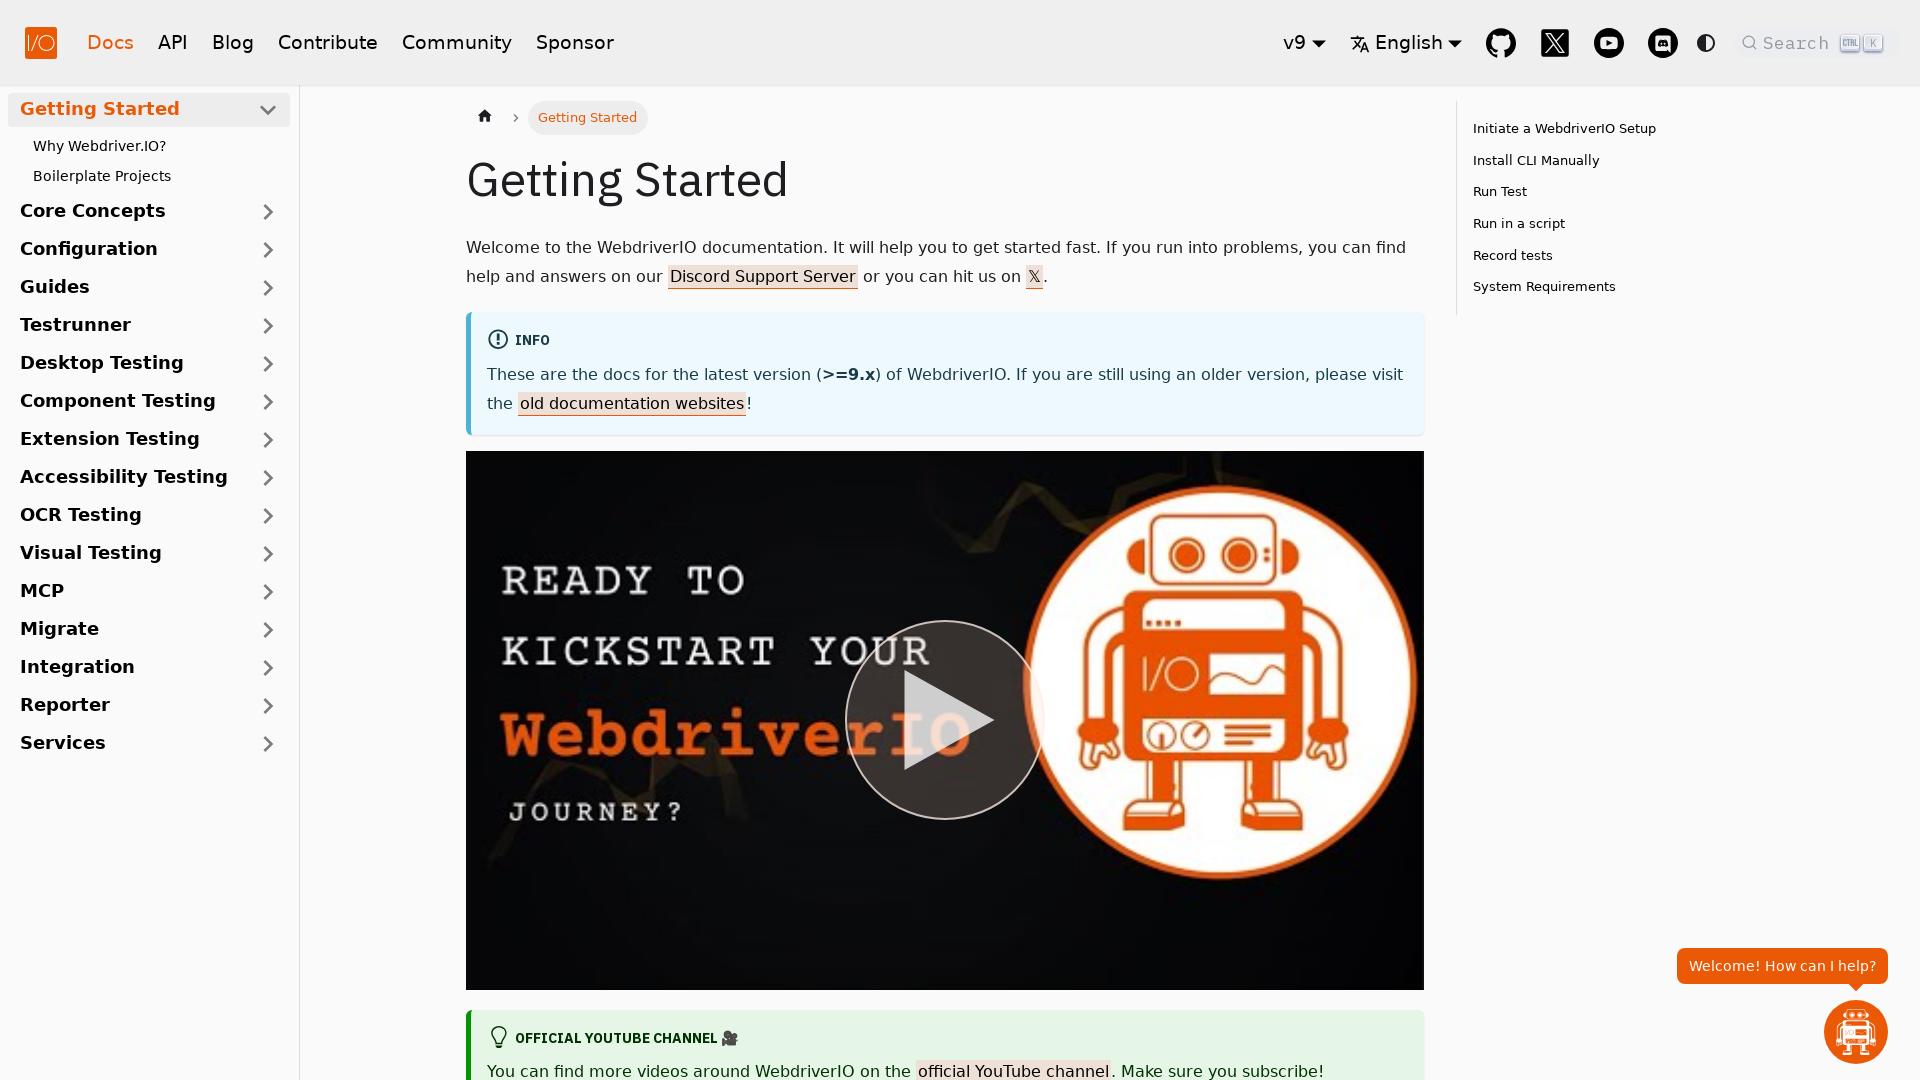

Waited for page to load (2000ms timeout)
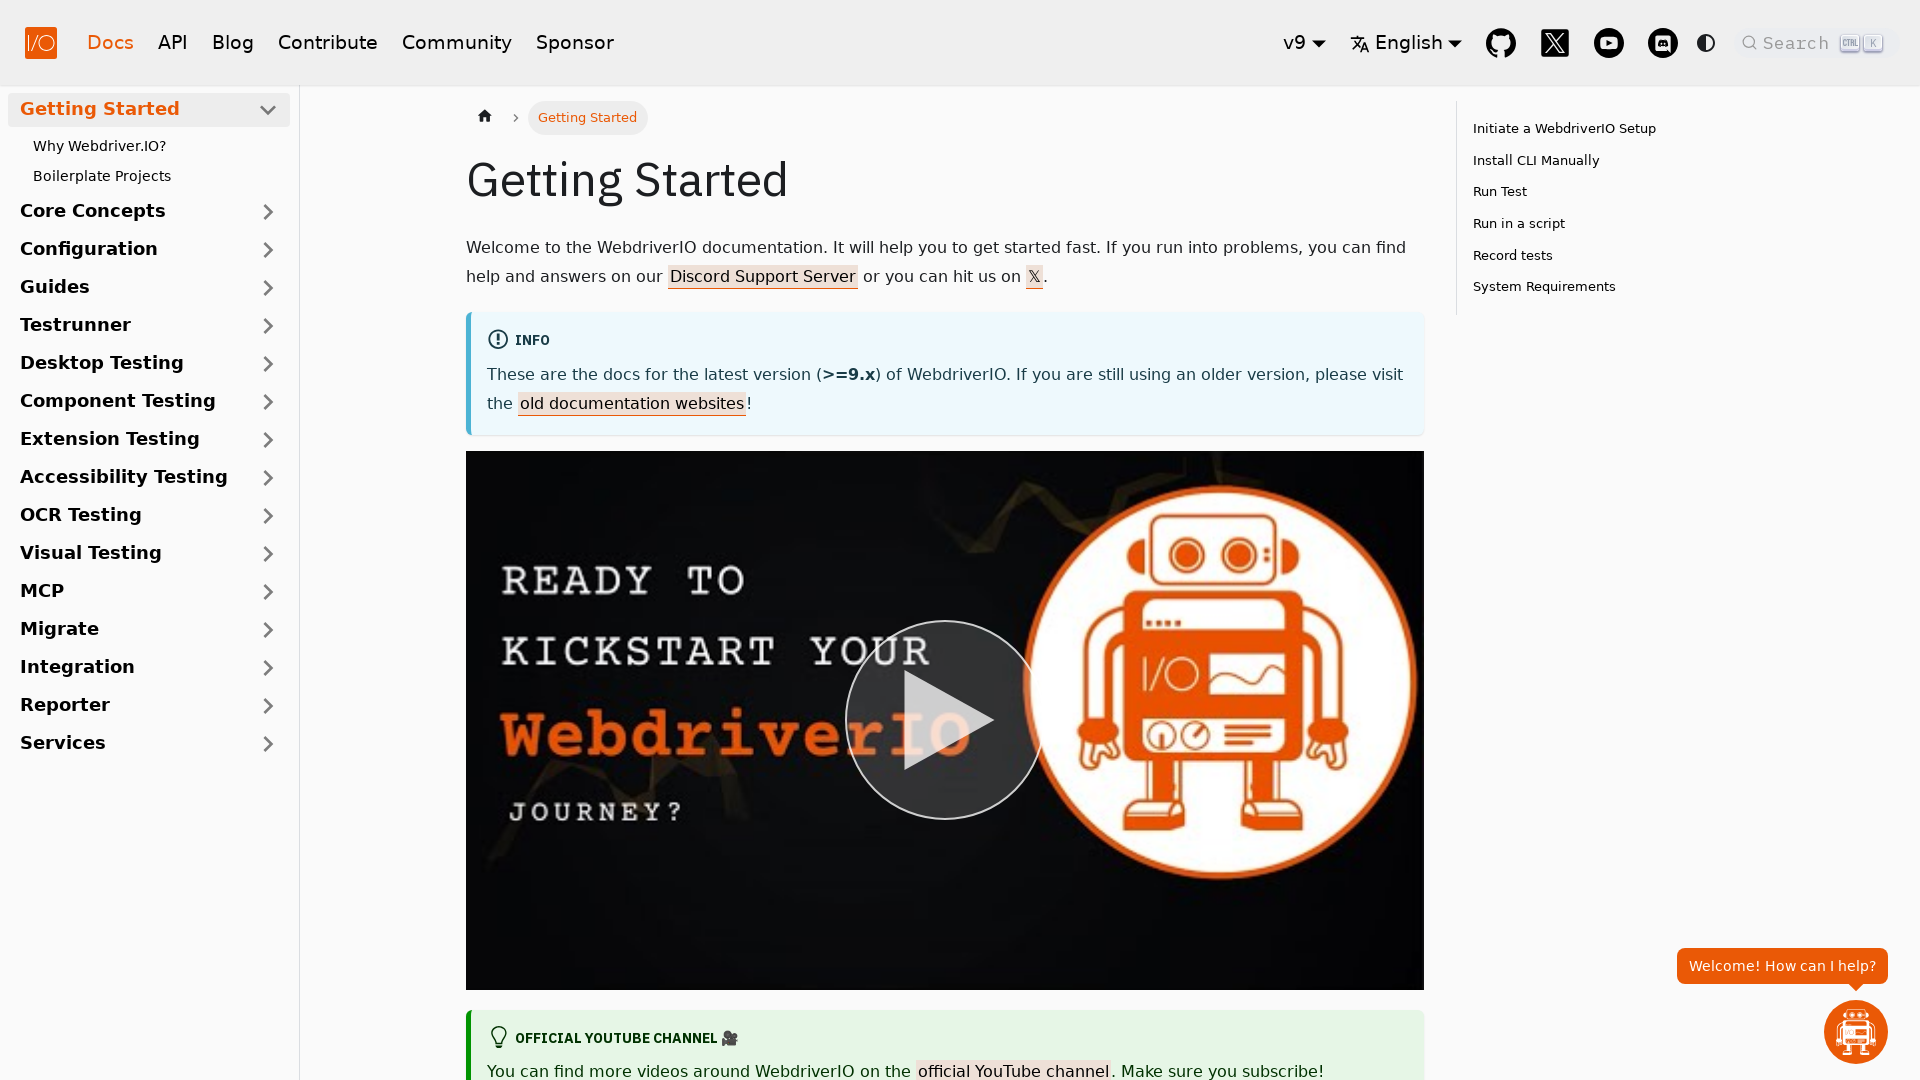

Clicked 'System Requirements' anchor link at (1610, 287) on ul a[href="#system-requirements"]
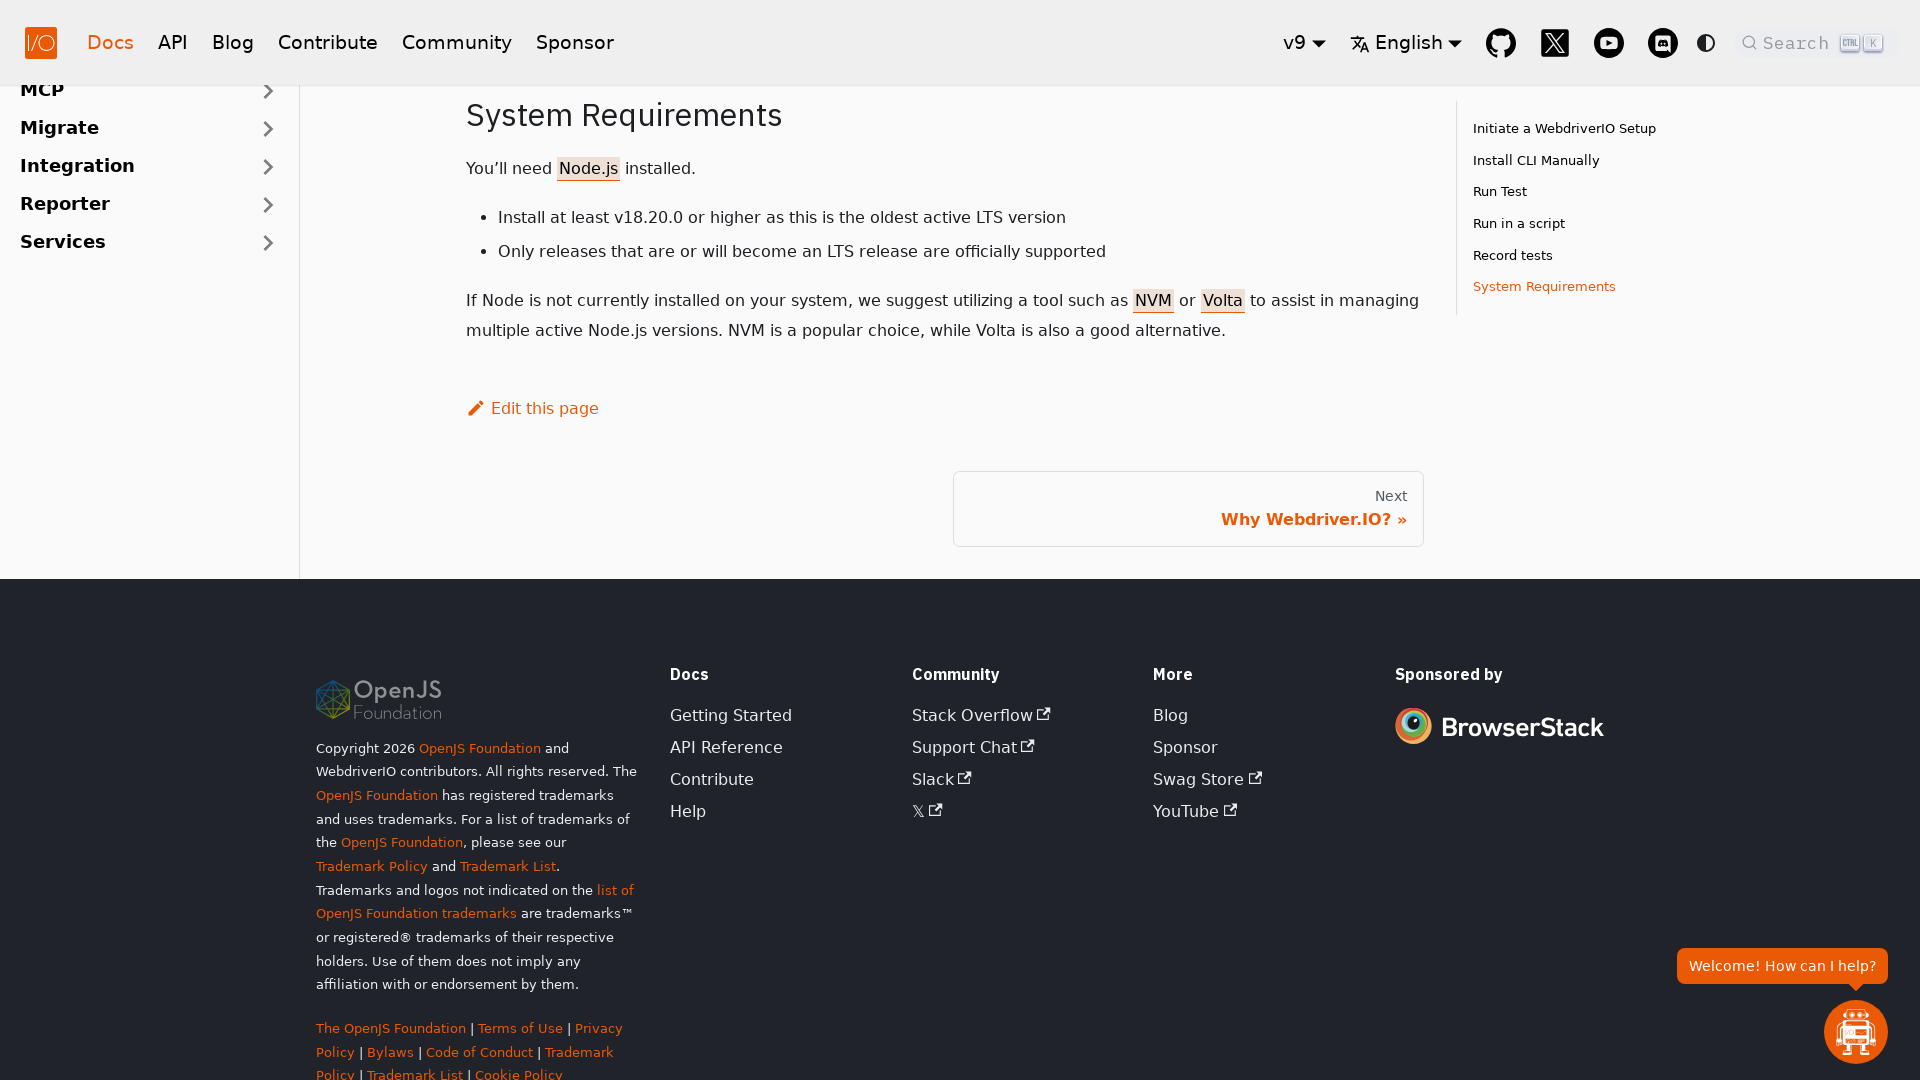

System Requirements section content loaded and visible
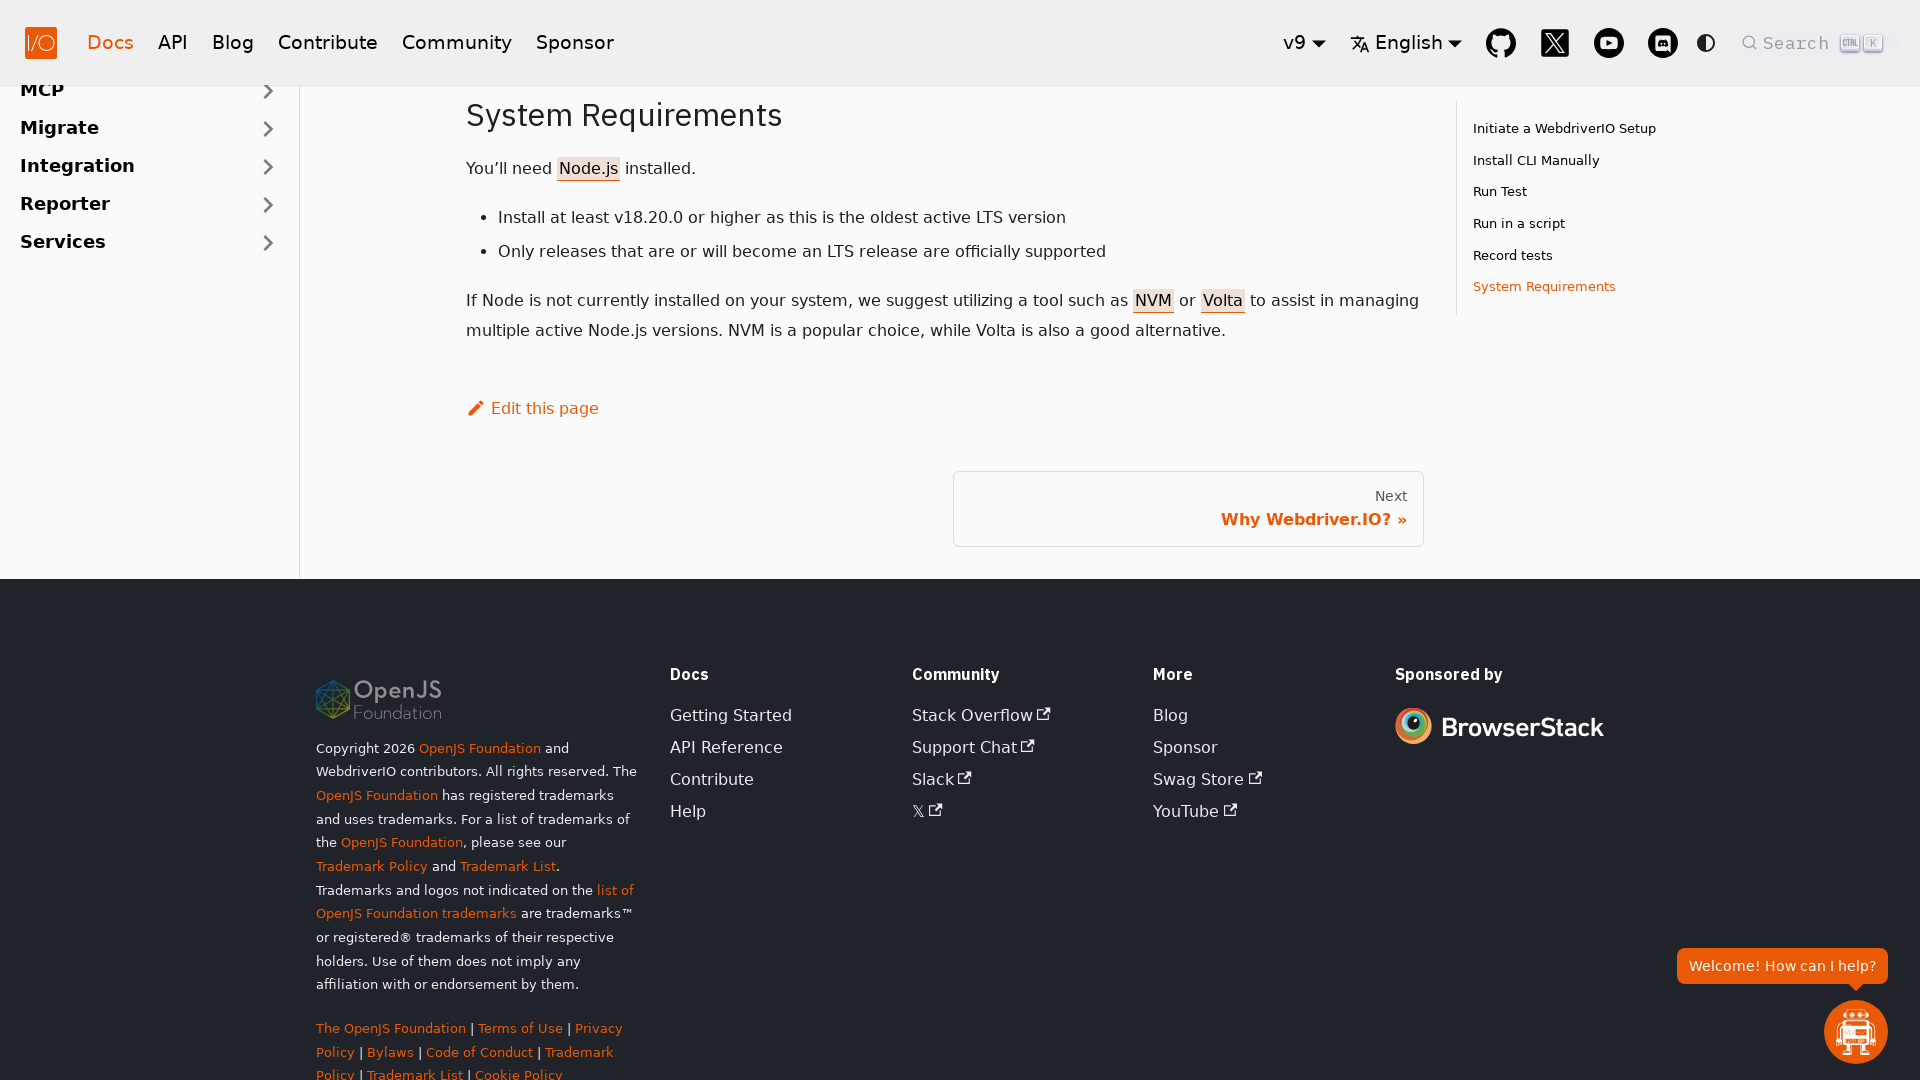

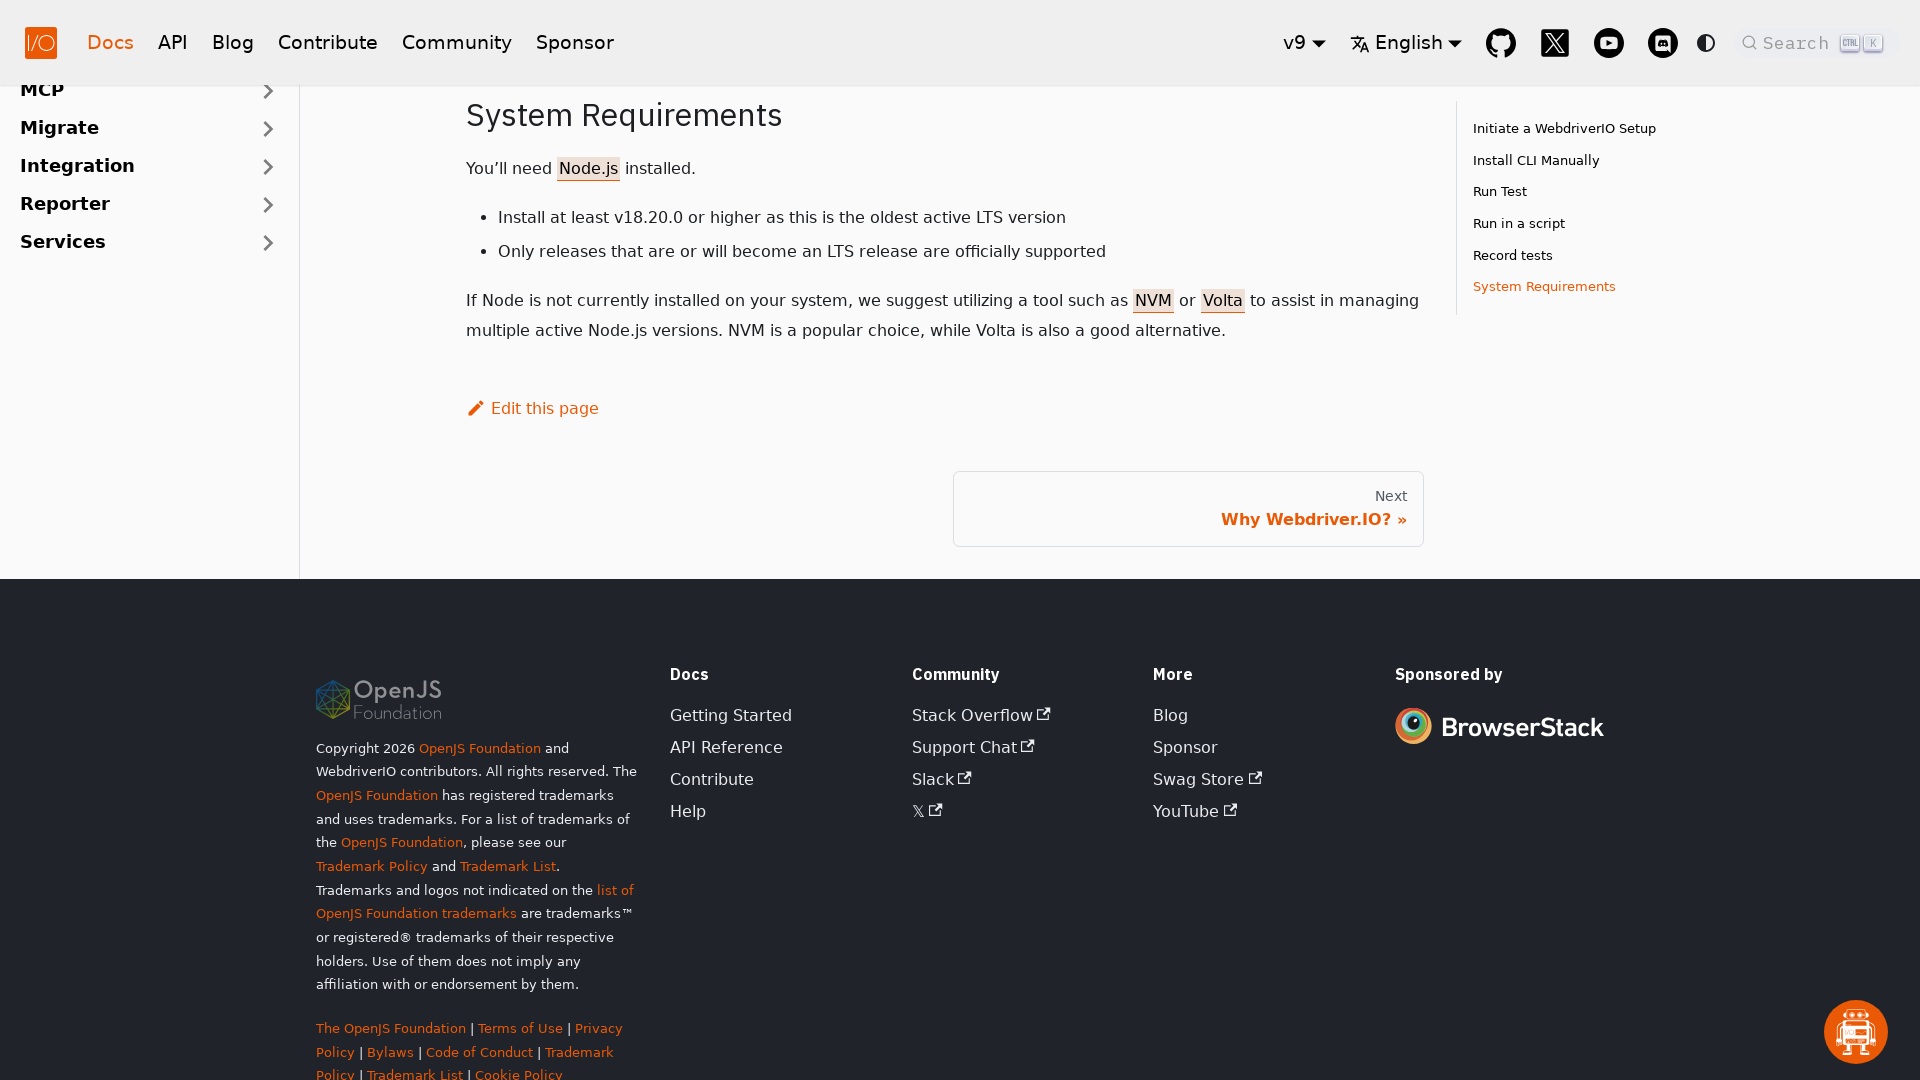